Fills out a form by entering first name, last name, and selecting a gender radio button

Starting URL: https://awesomeqa.com/practice.html

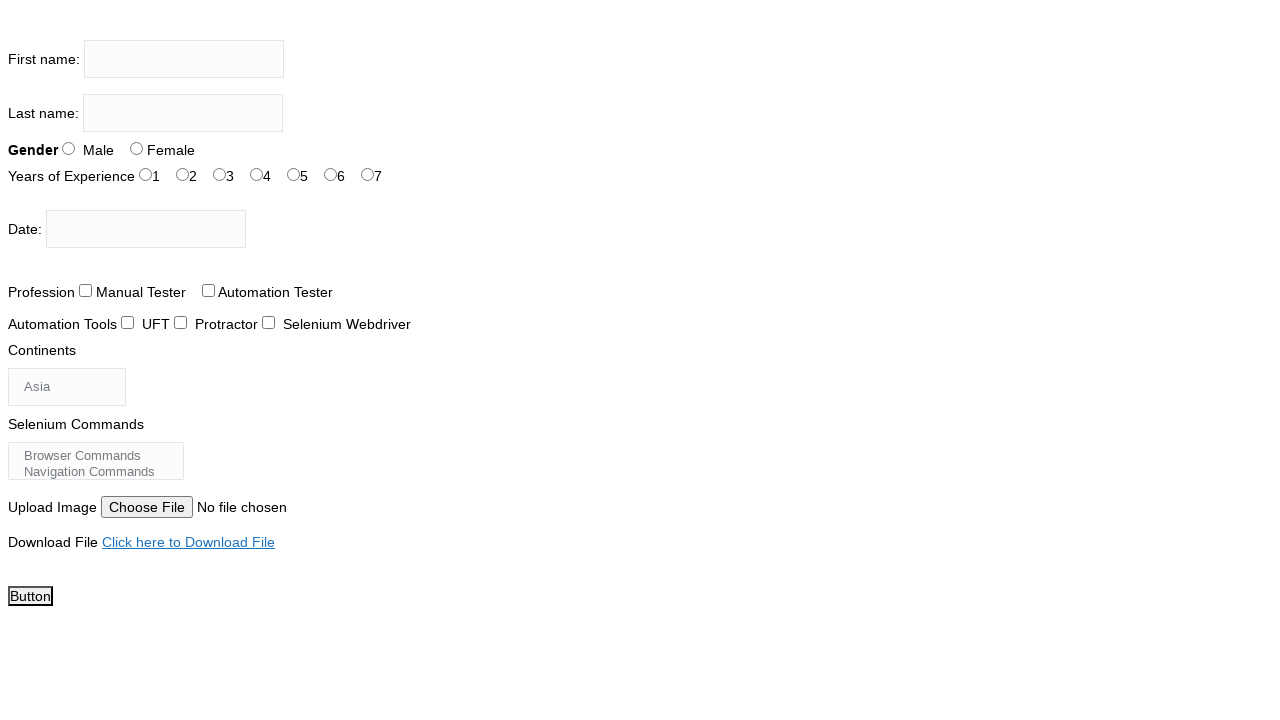

Filled first name field with 'Raju' on input[name='firstname']
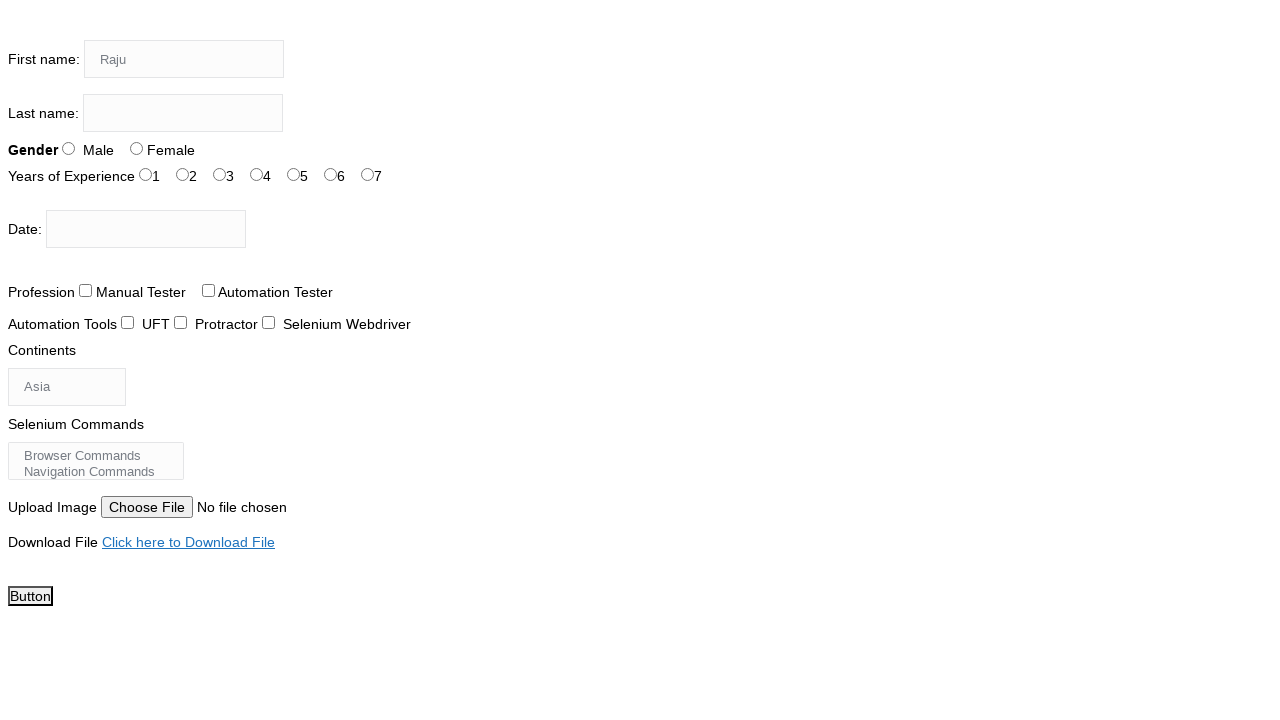

Filled last name field with 'Kumar' on input[name='lastname']
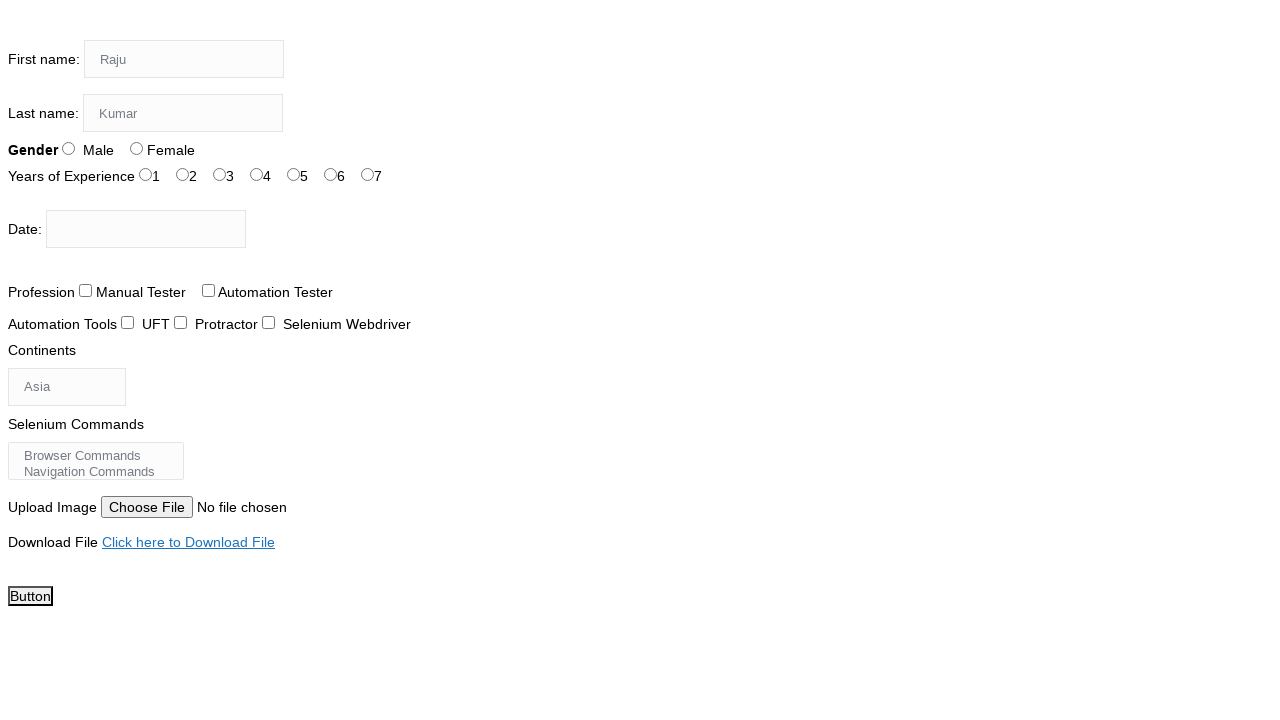

Selected gender radio button at (68, 148) on input[name='sex']
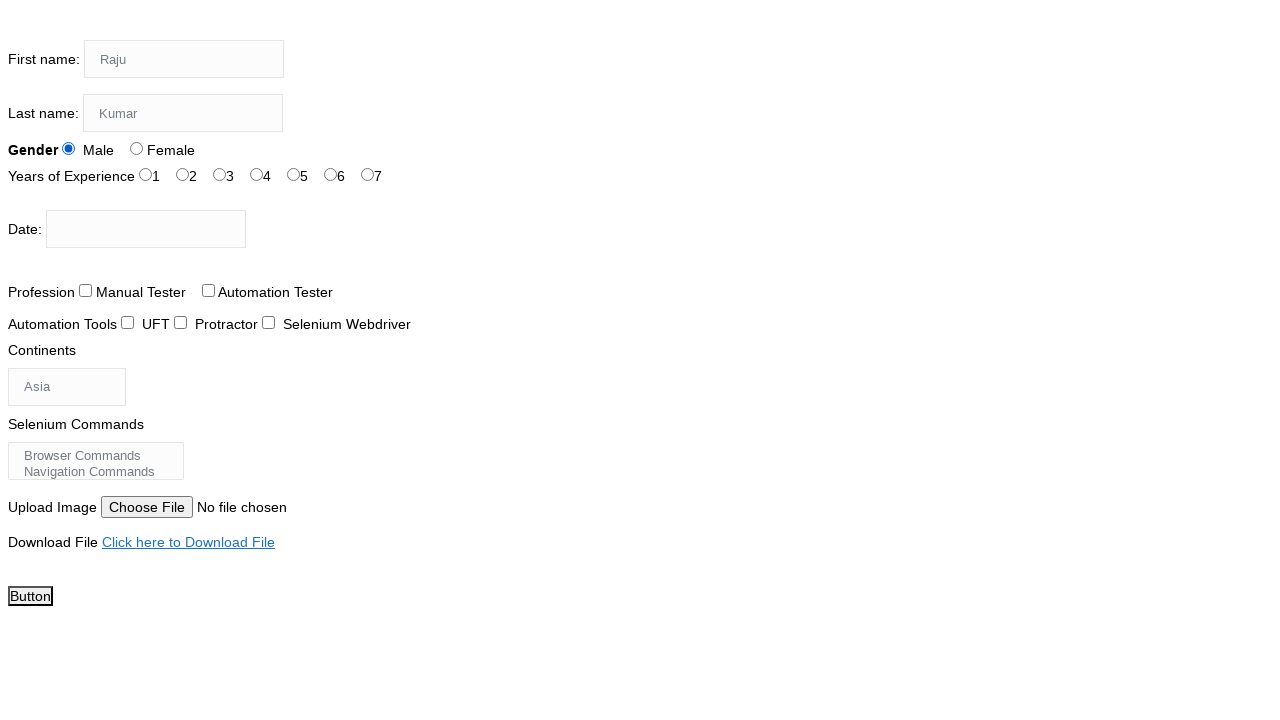

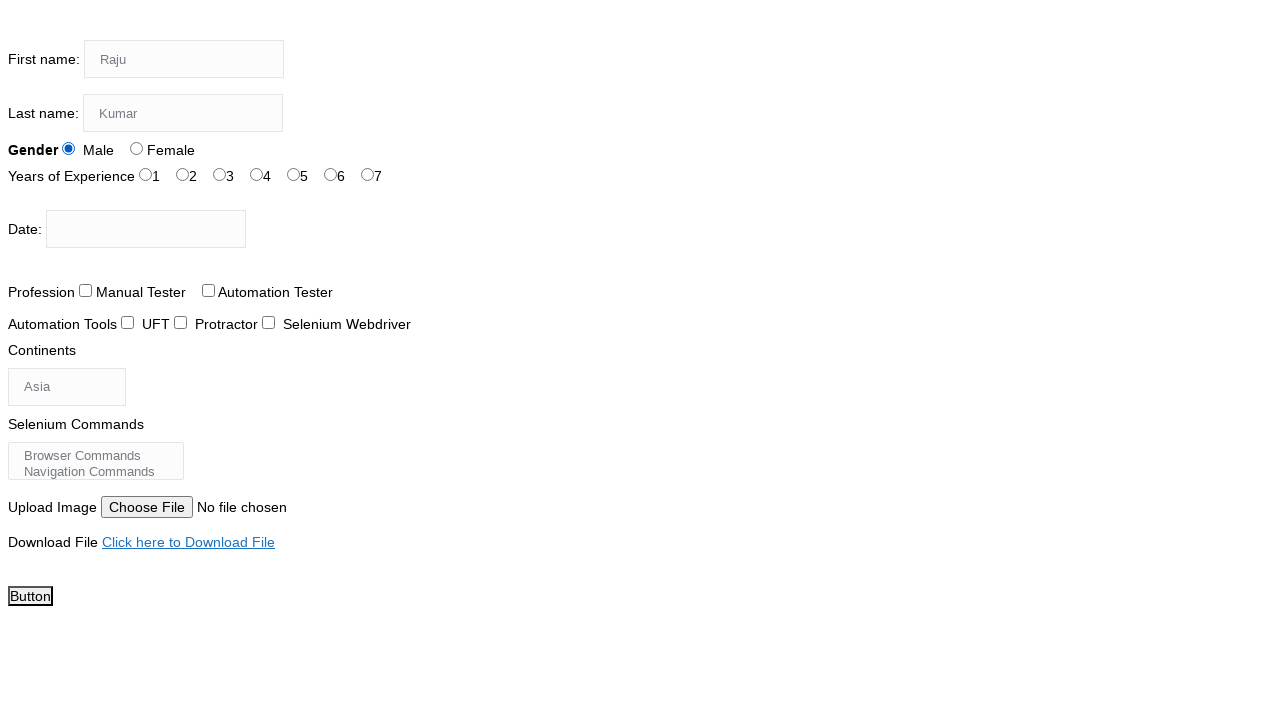